Navigates to the WeChat Work homepage and clicks the register/download button to access the registration page

Starting URL: https://work.weixin.qq.com/

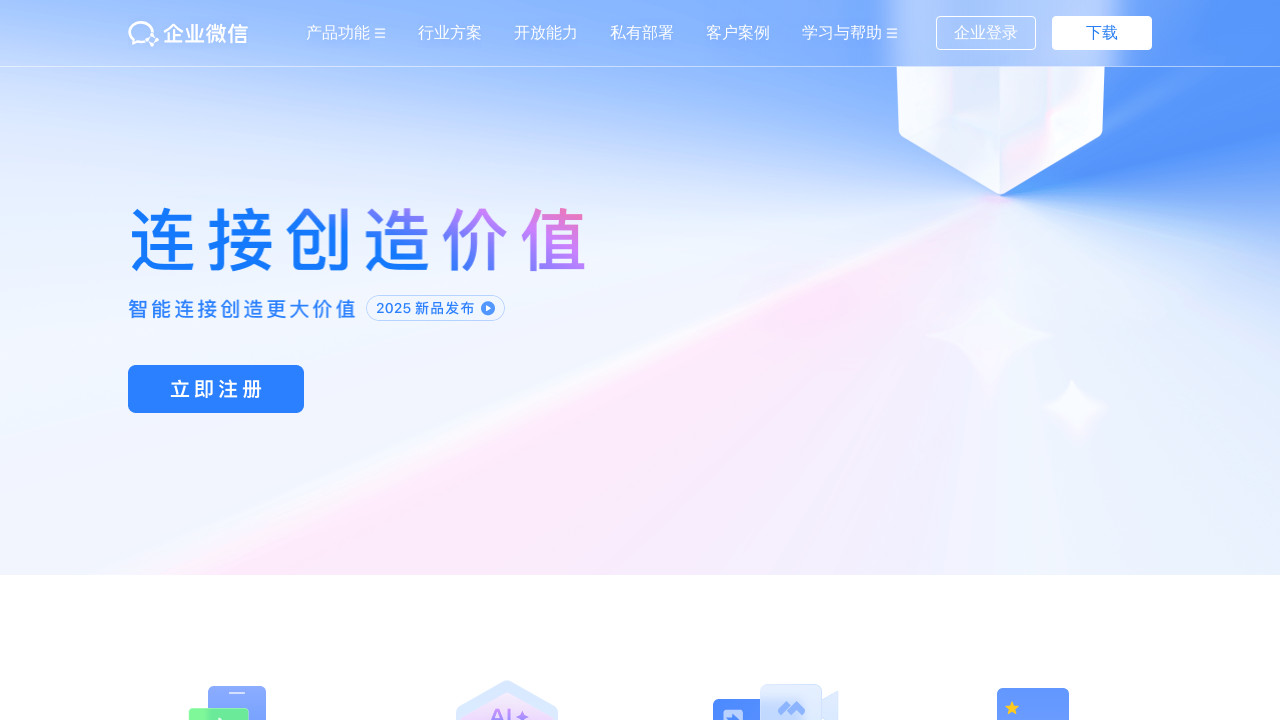

Navigated to WeChat Work homepage
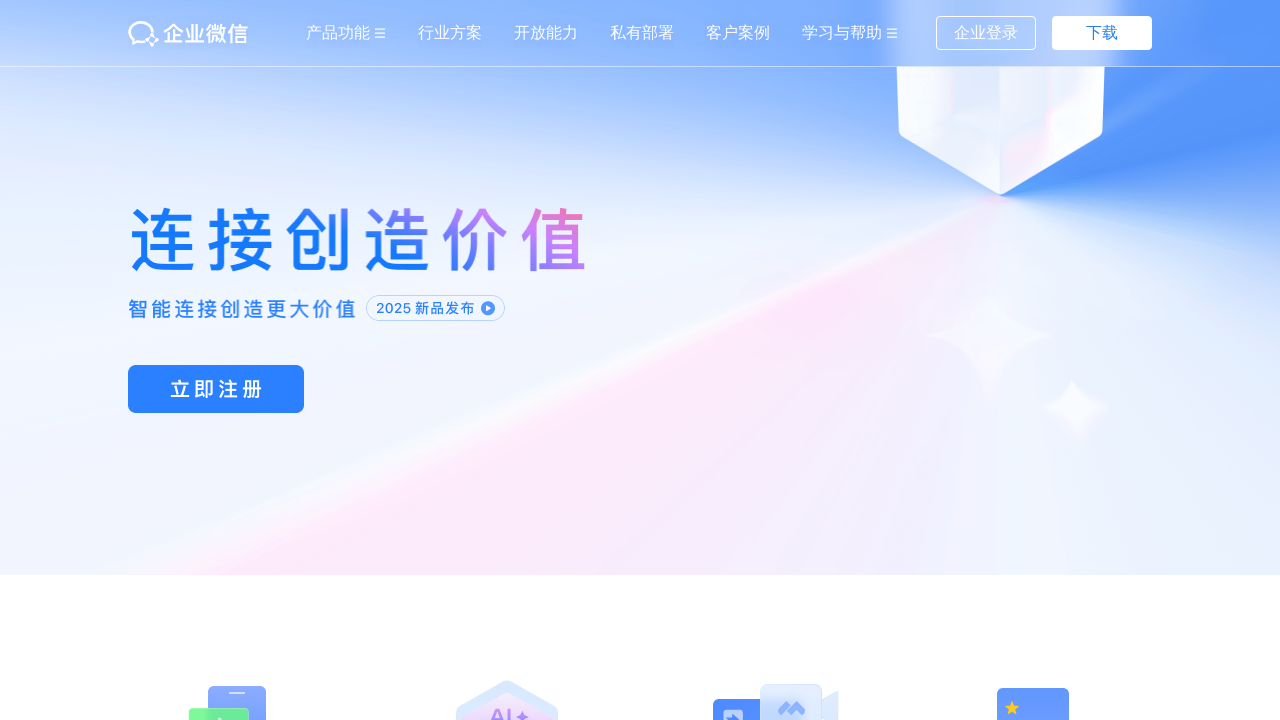

Clicked register/download button to access registration page at (216, 389) on .index_head_info_pCDownloadBtn
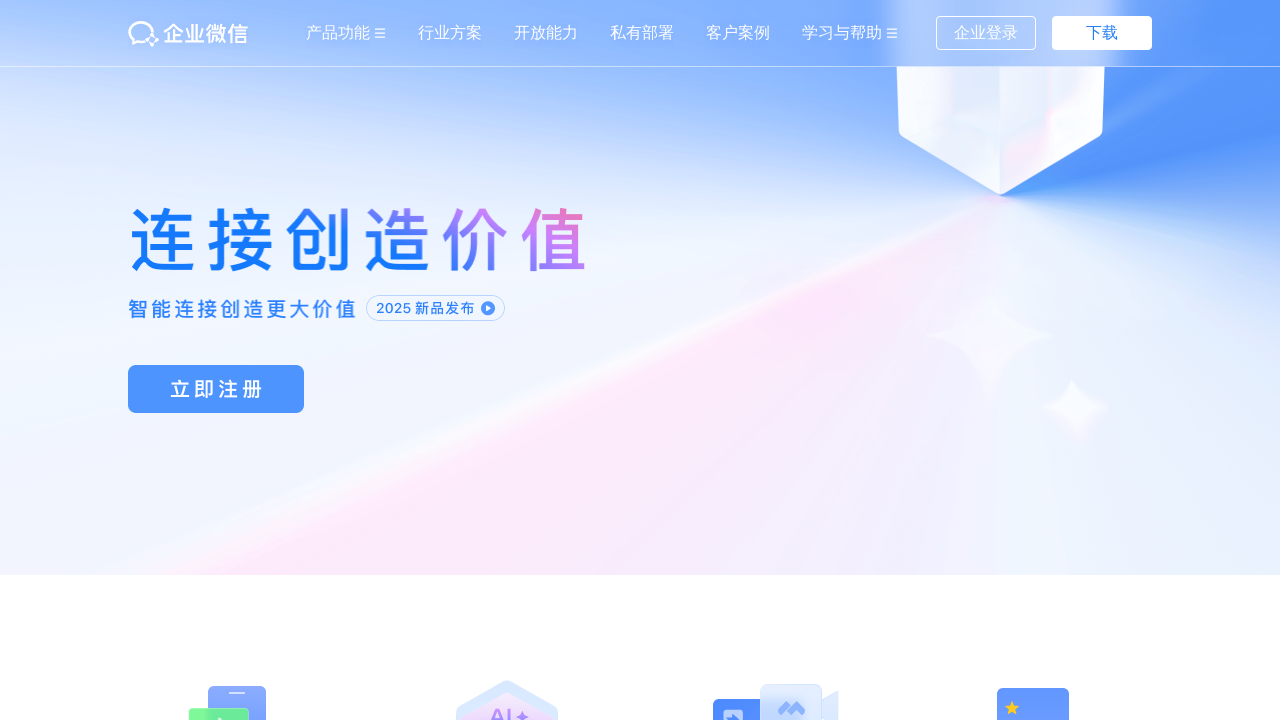

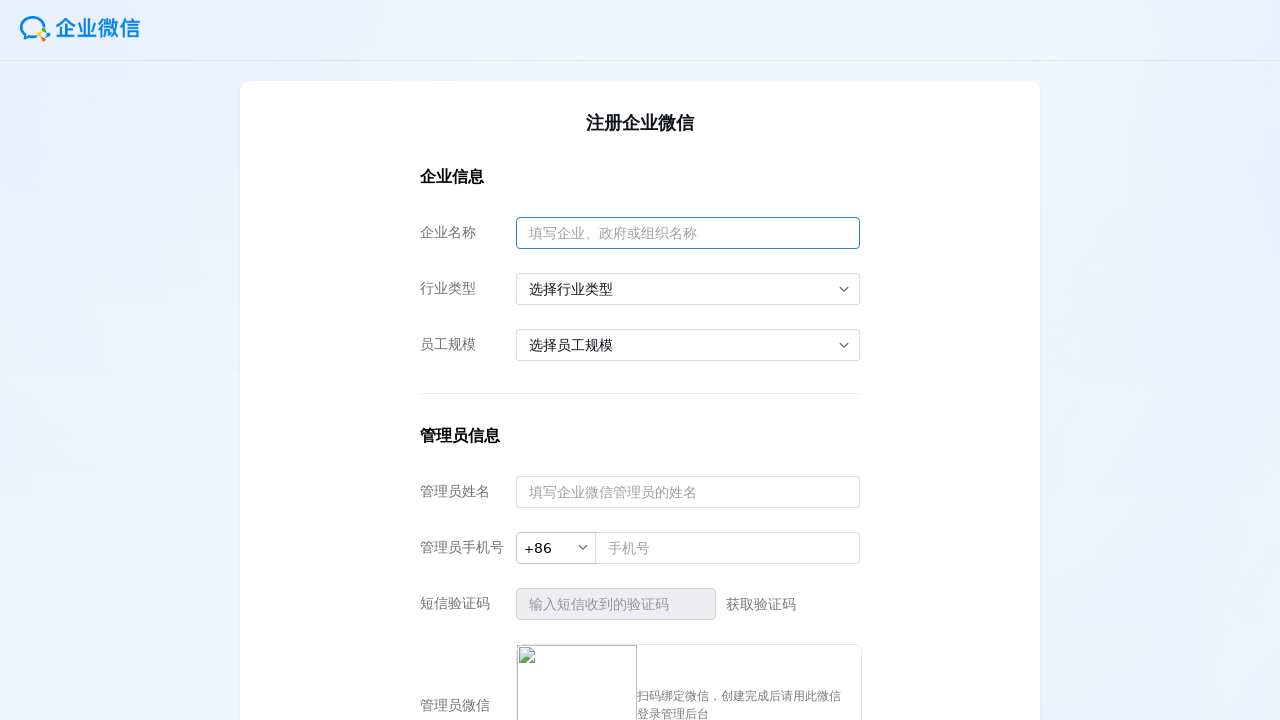